Tests clicking a button identified by its CSS class on the UI Testing Playground's class attribute challenge page

Starting URL: http://uitestingplayground.com/classattr

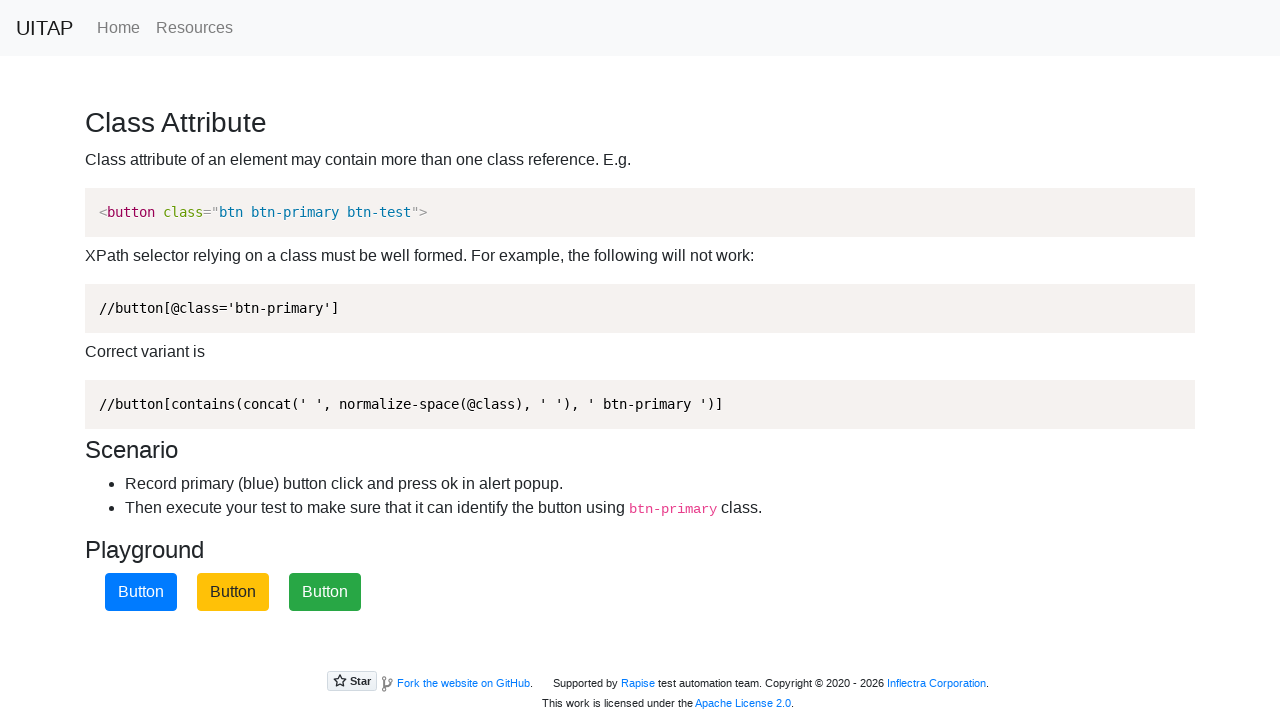

Navigated to class attribute challenge page
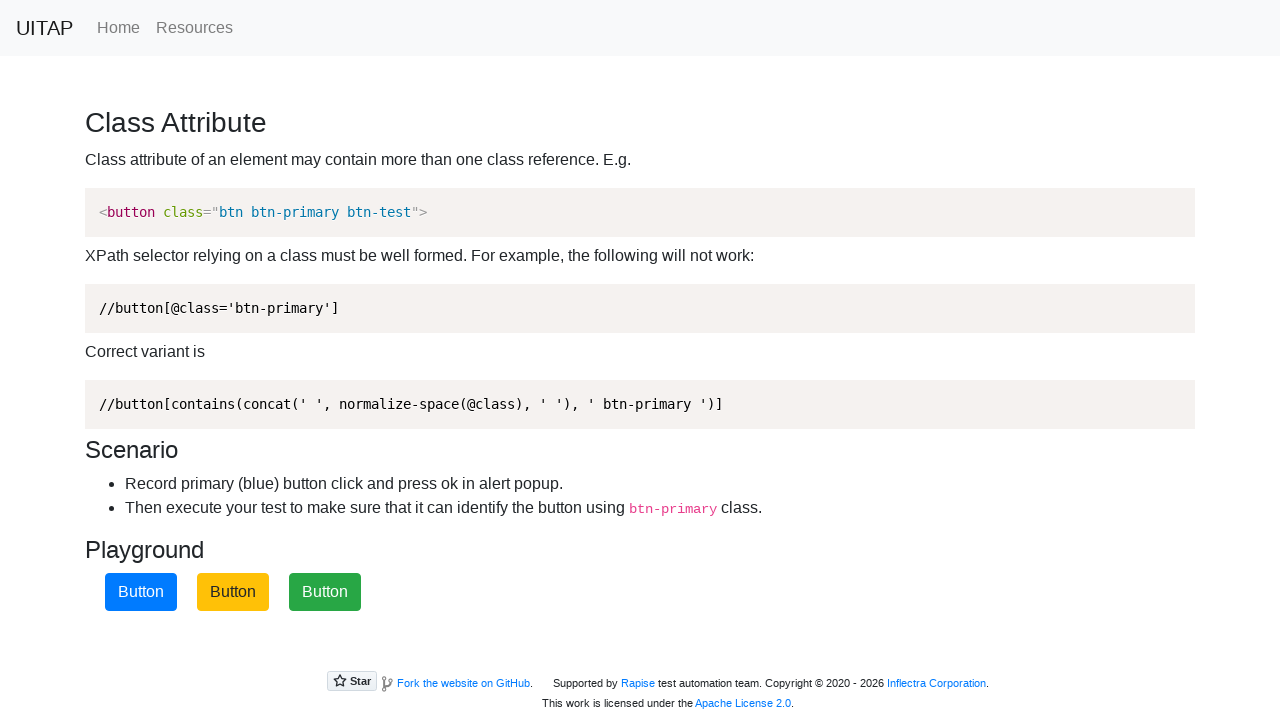

Clicked the blue primary button identified by .btn-primary class at (141, 592) on .btn-primary
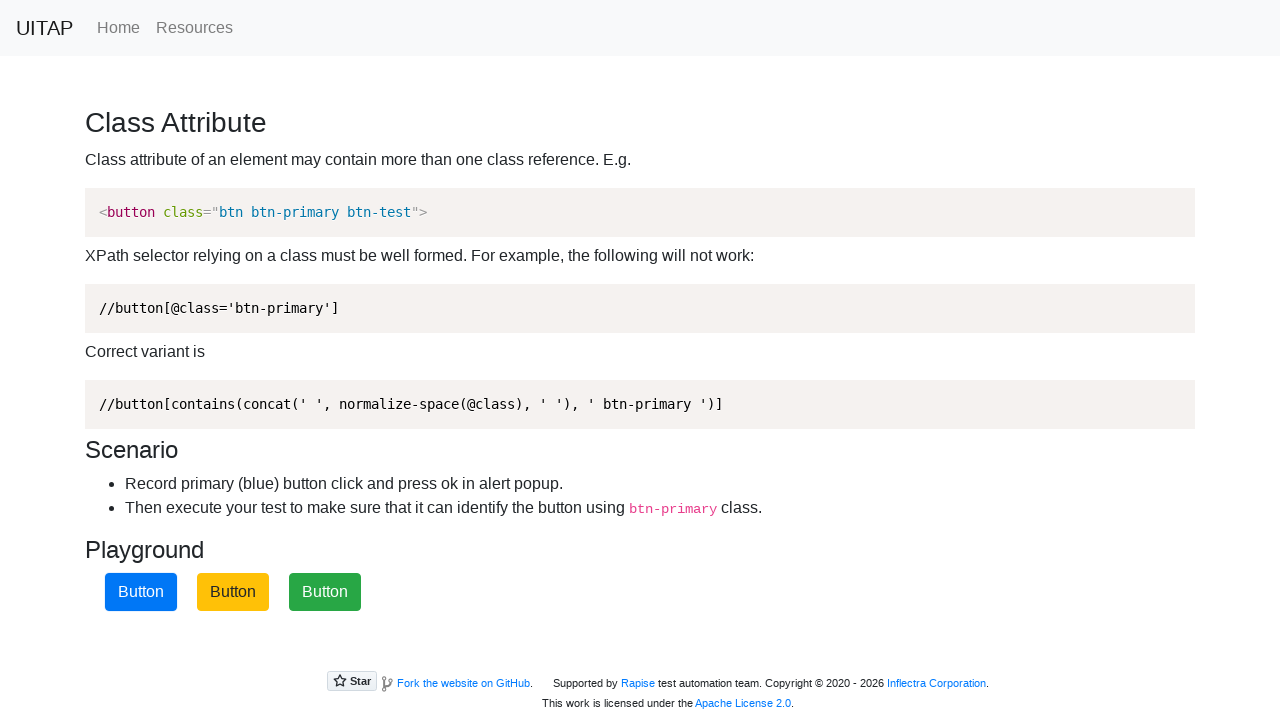

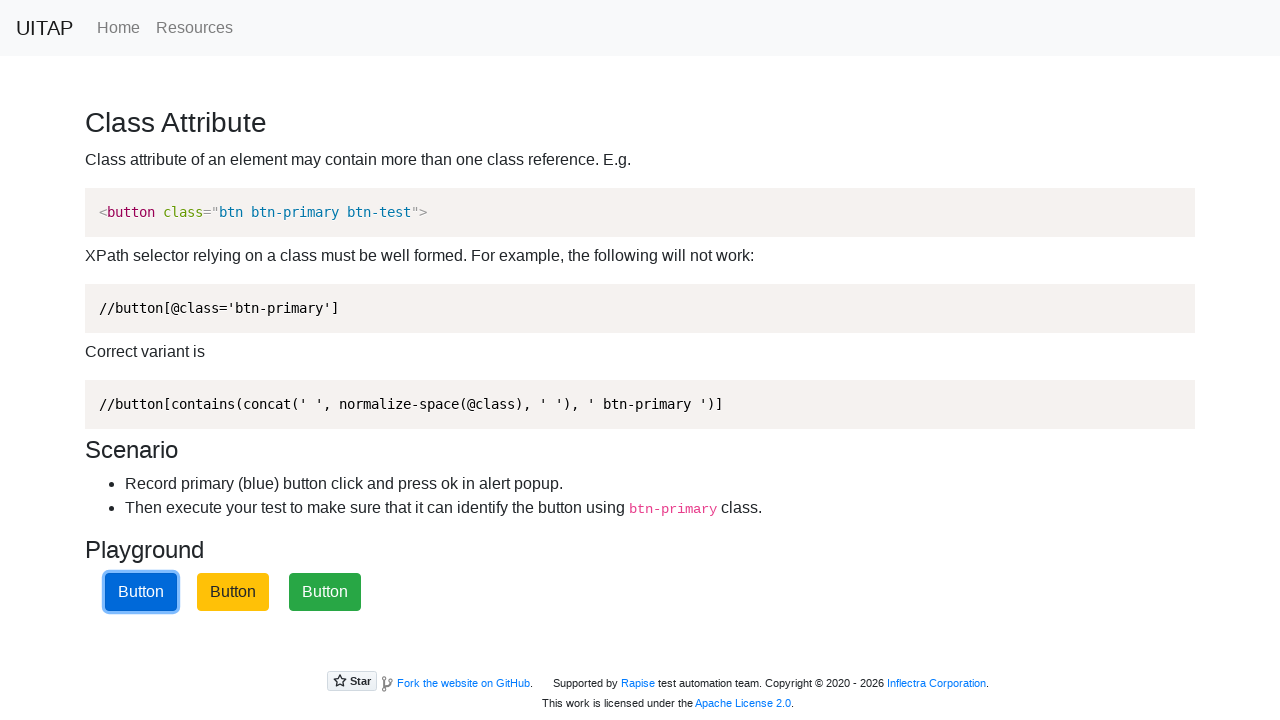